Tests JavaScript alert handling by triggering a prompt alert, entering text into it, capturing the alert text, and accepting the alert

Starting URL: http://the-internet.herokuapp.com/javascript_alerts

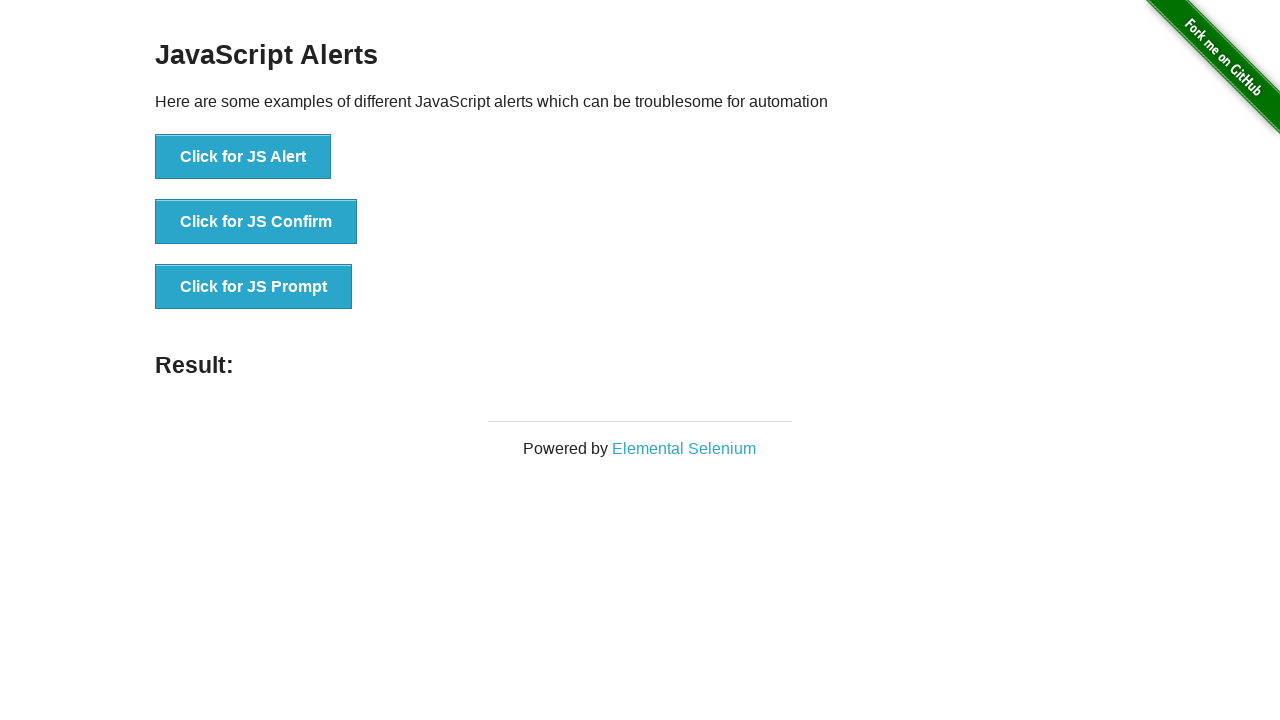

Clicked 'Click for JS Prompt' button to trigger prompt alert at (254, 287) on xpath=//button[normalize-space()='Click for JS Prompt']
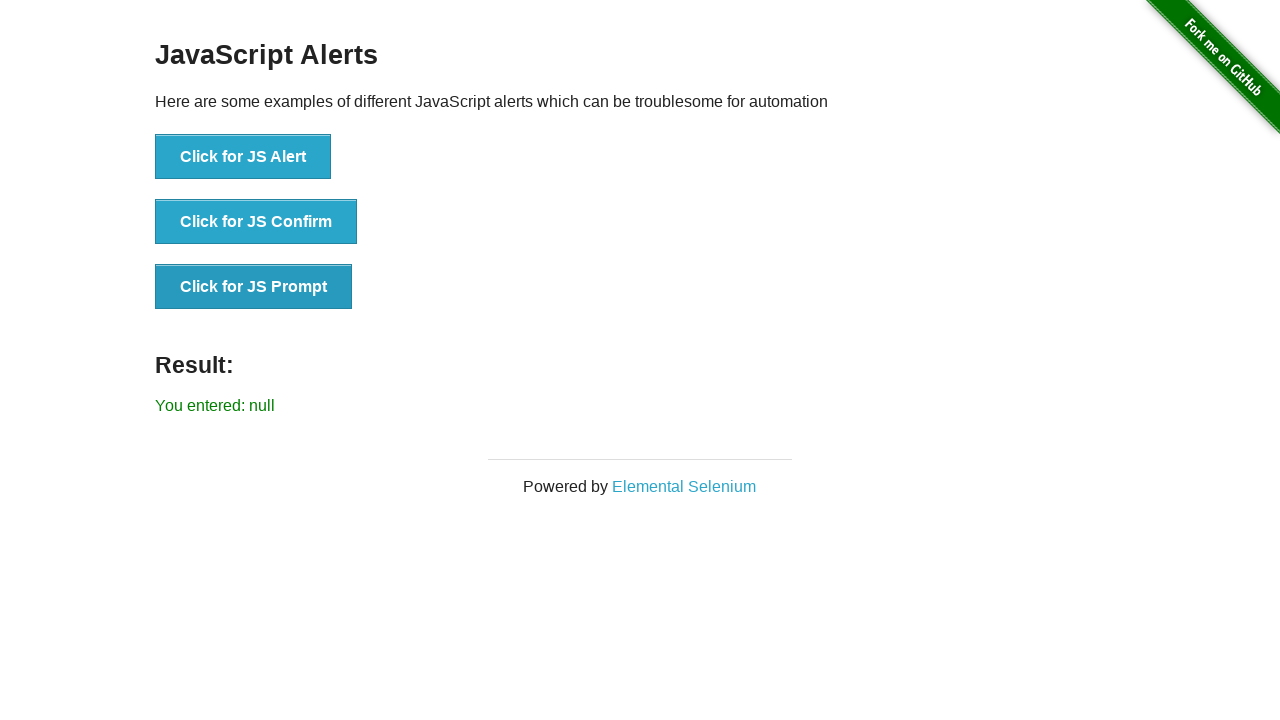

Set up dialog handler to accept prompt with text 'Hello World!'
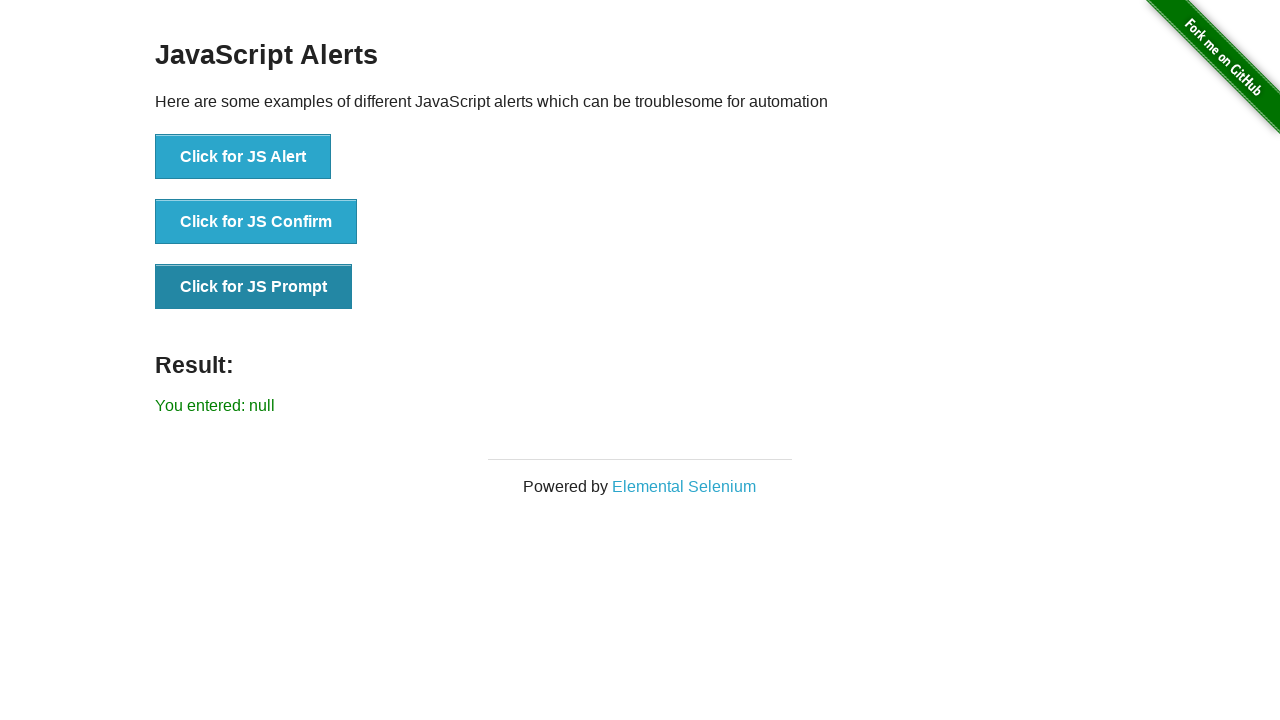

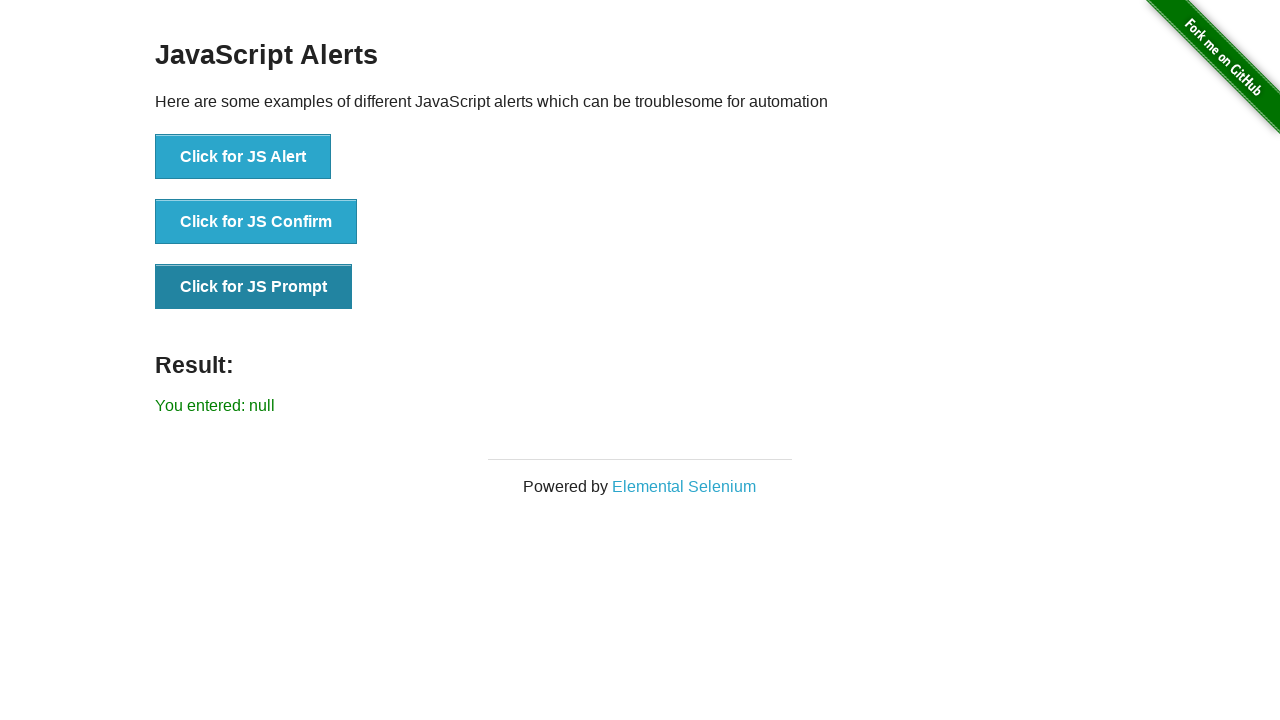